Tests that the Ask page has a header and displays 30 entries

Starting URL: https://news.ycombinator.com

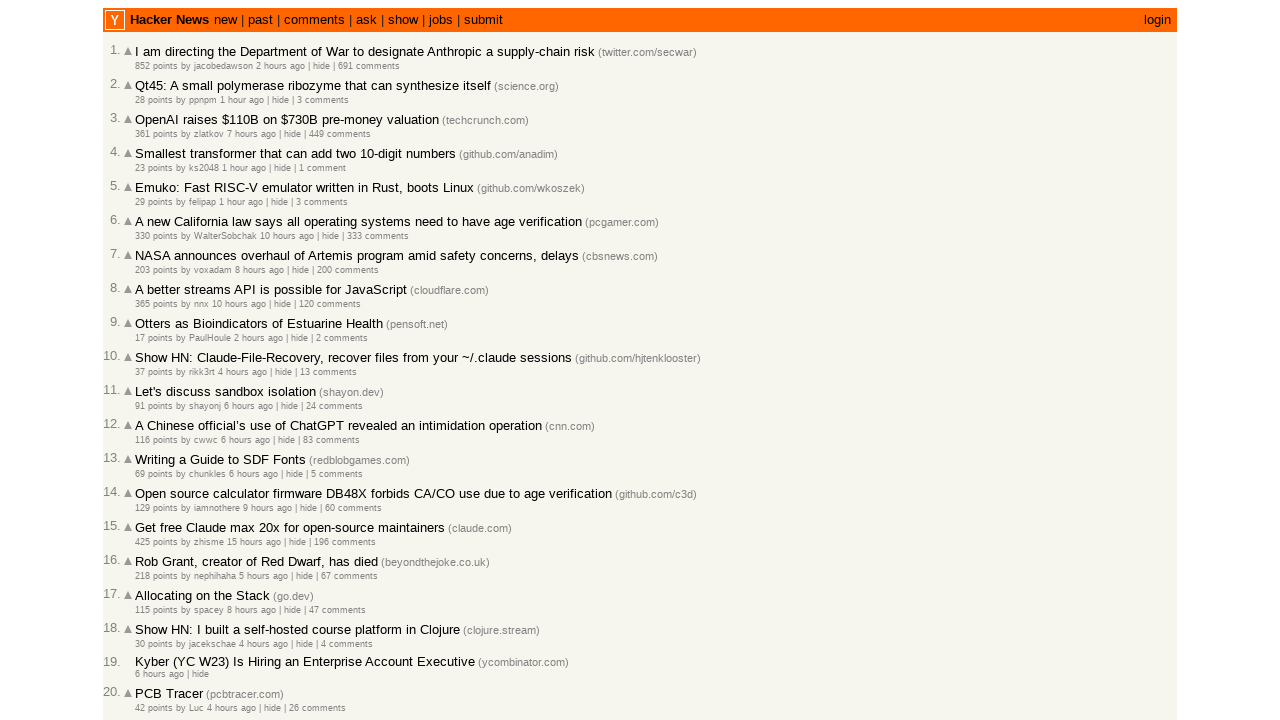

Clicked 'ask' link to navigate to Ask page at (366, 20) on a:has-text('ask')
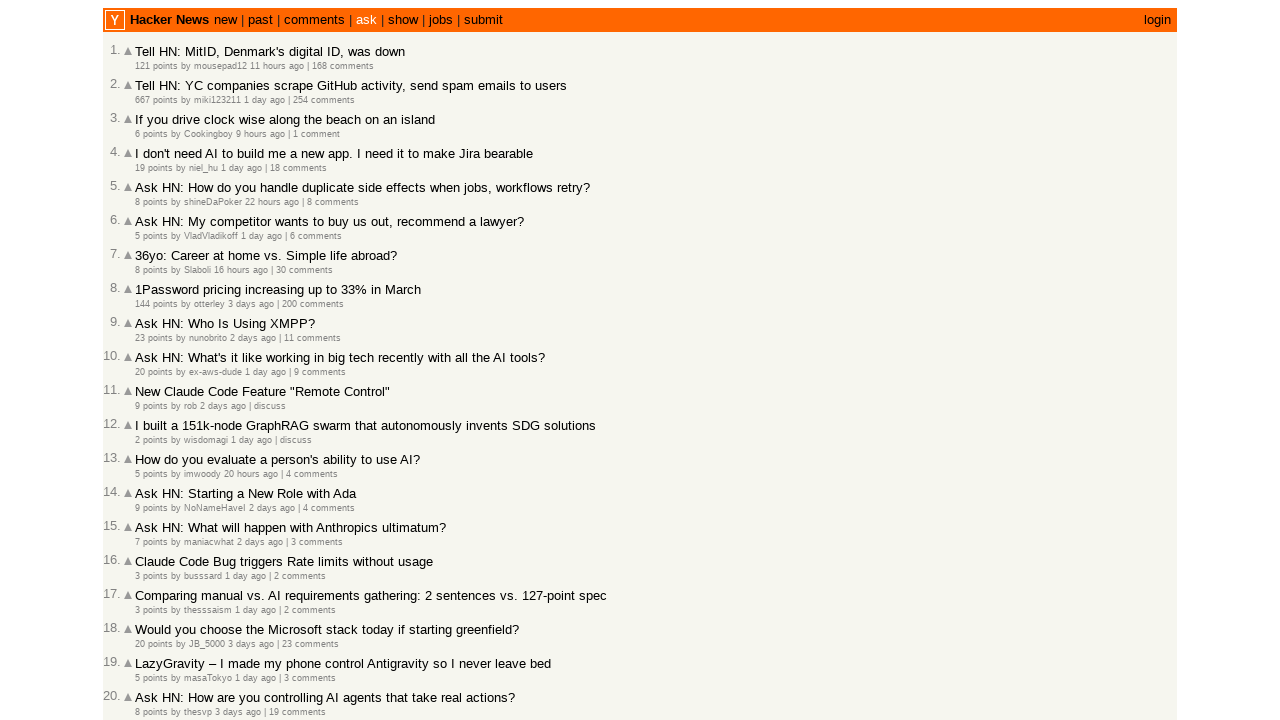

Ask page loaded and article titles became visible
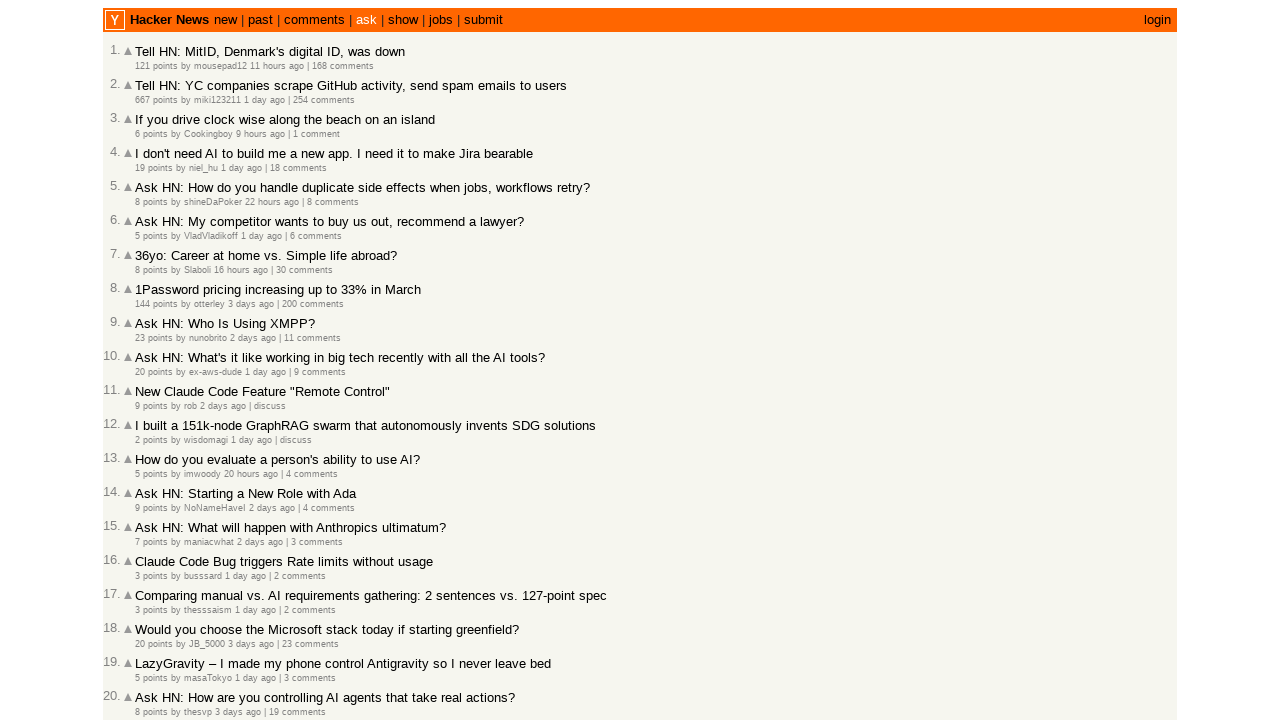

Verified that Ask page header exists
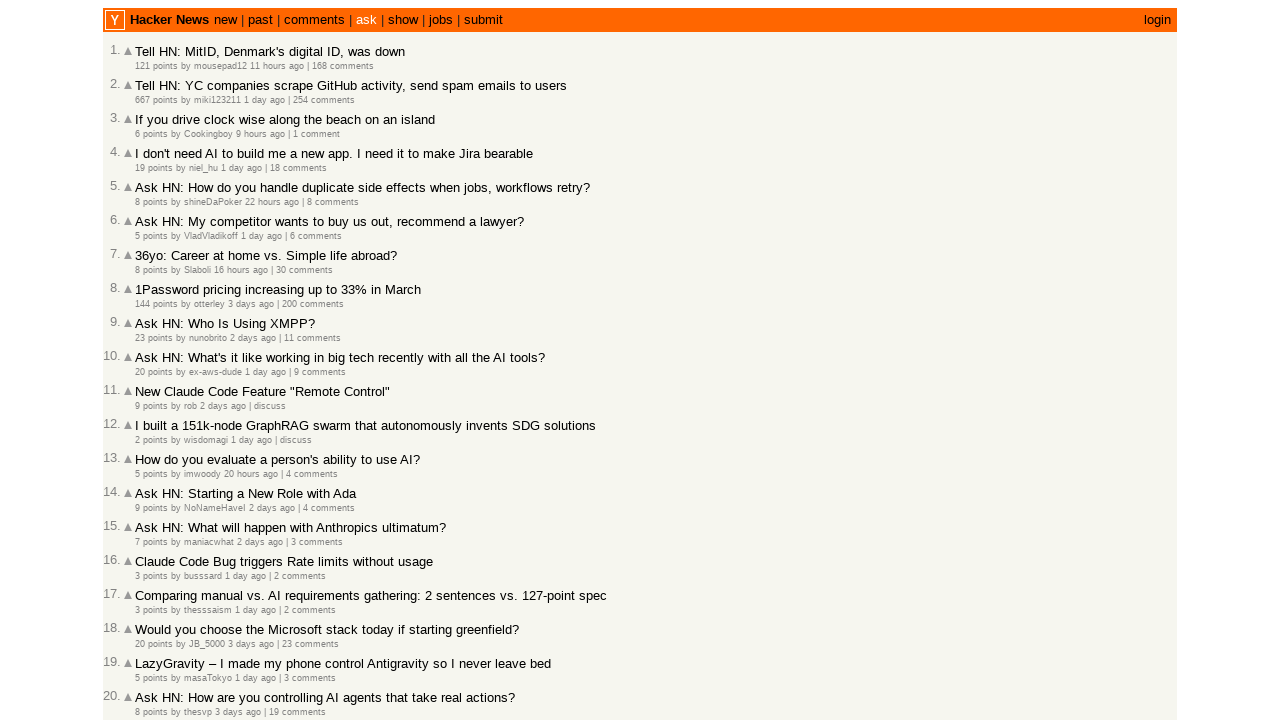

Verified that Ask page displays exactly 30 entries
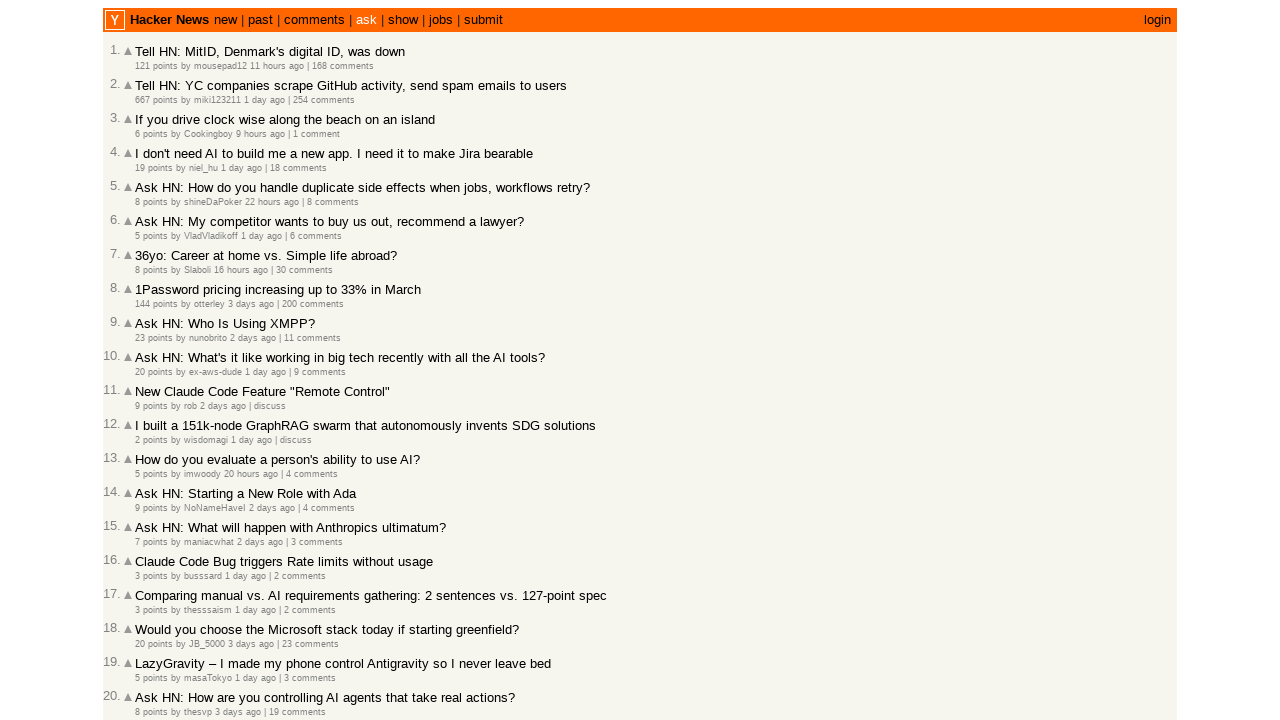

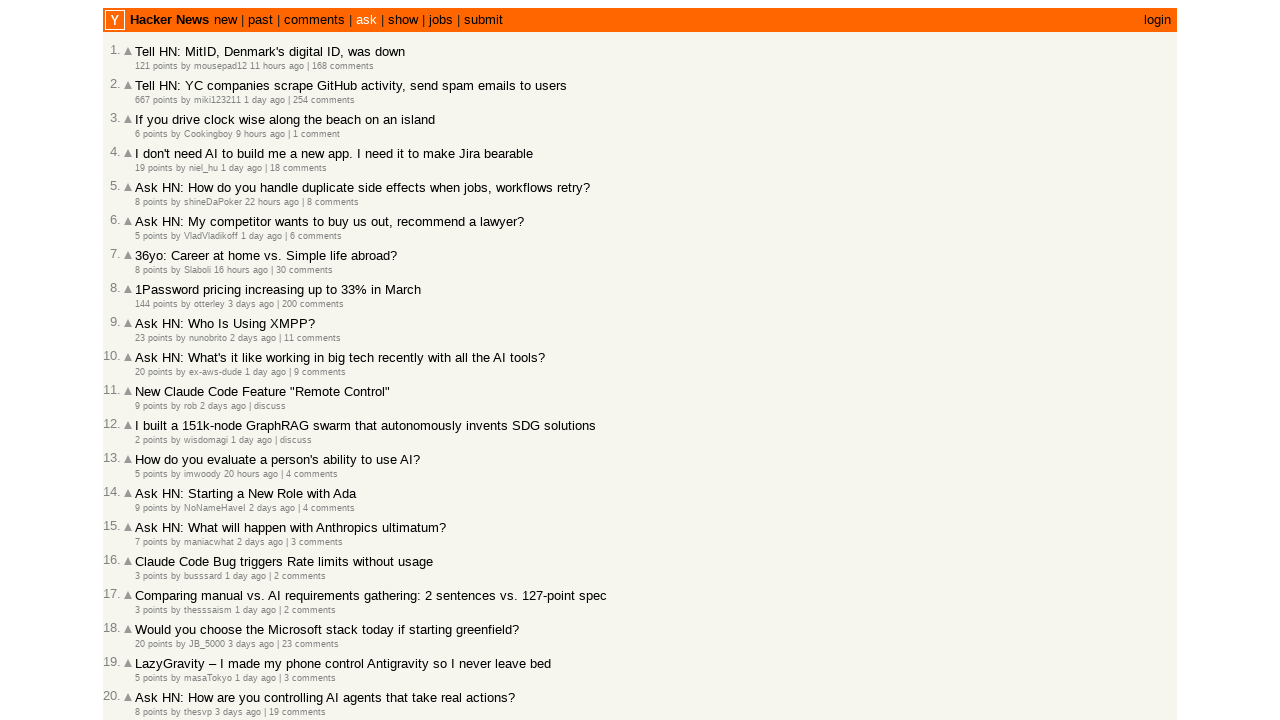